Tests AngularJS form by clearing and filling name input field

Starting URL: https://dgotlieb.github.io/AngularJS/main.html

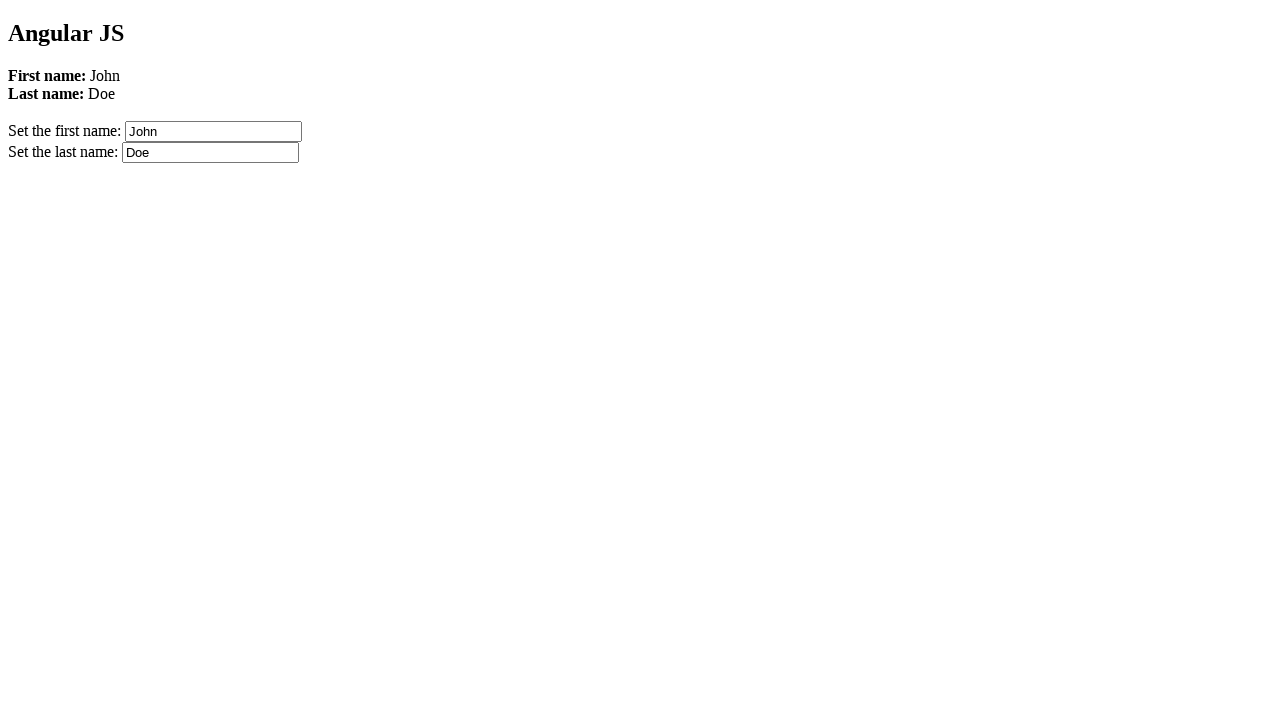

Waited for Angular to load (networkidle)
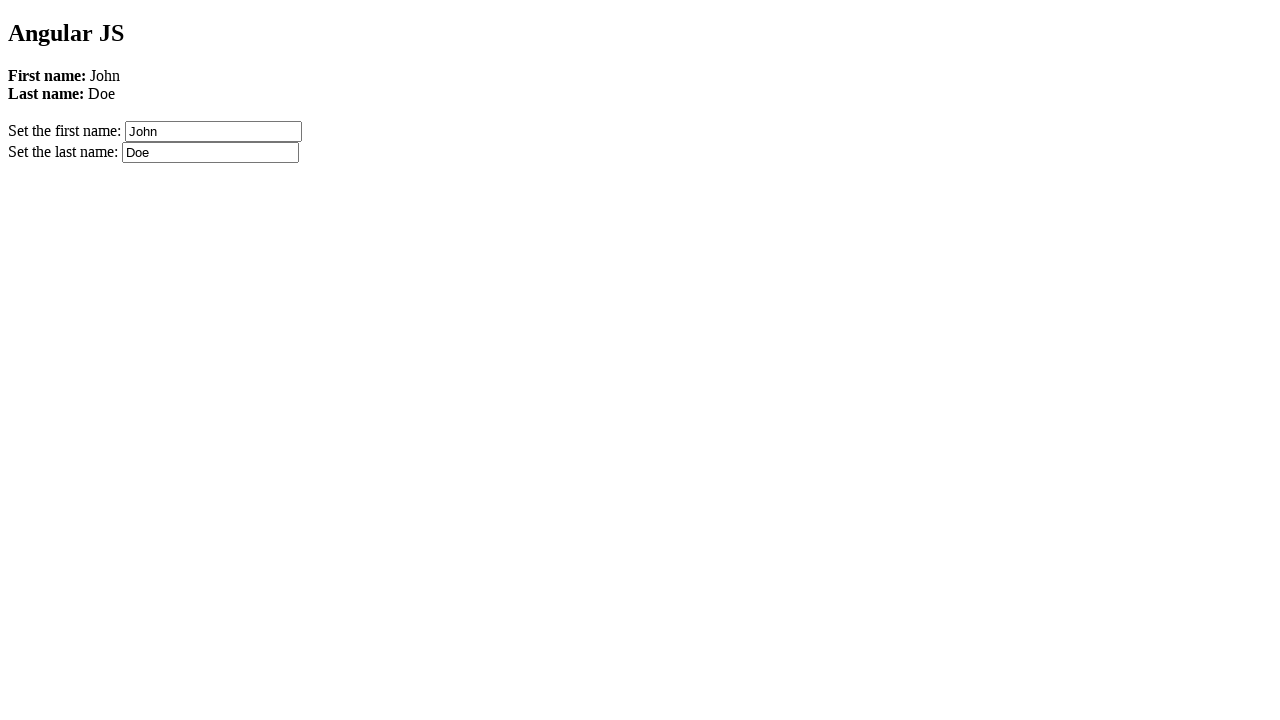

Located name input field
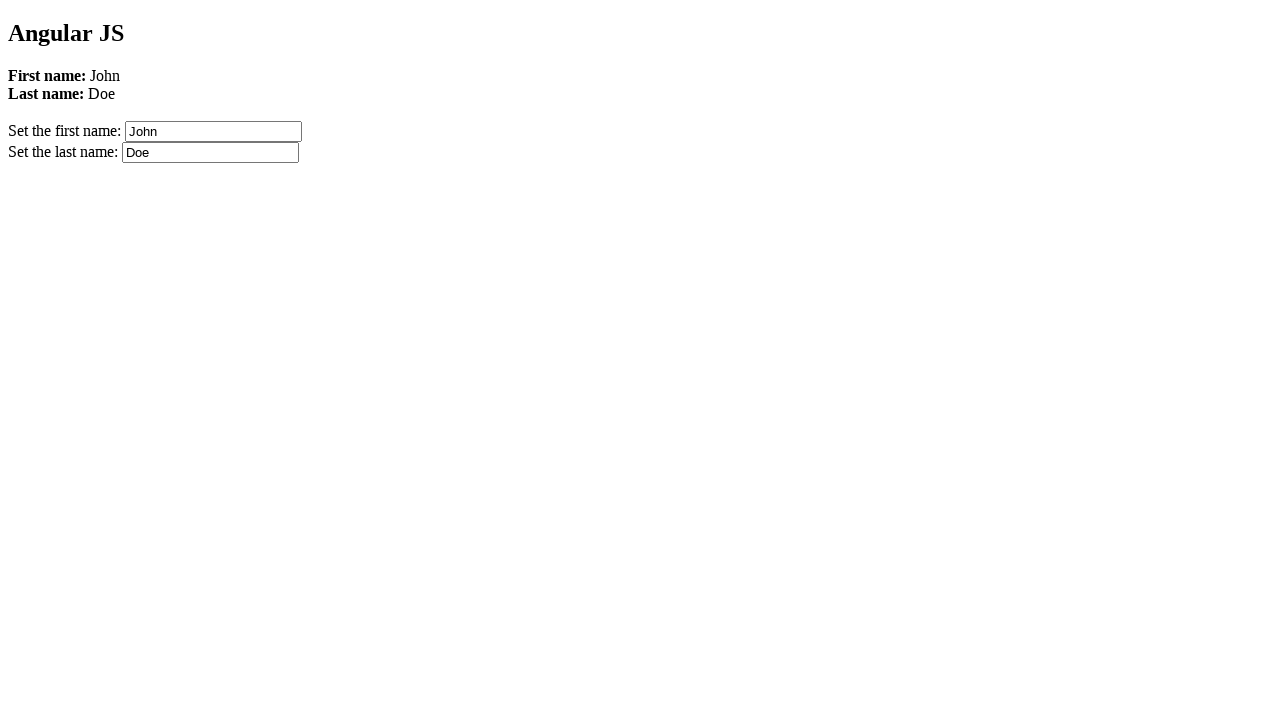

Cleared name input field on xpath=/html/body/label[1]/input
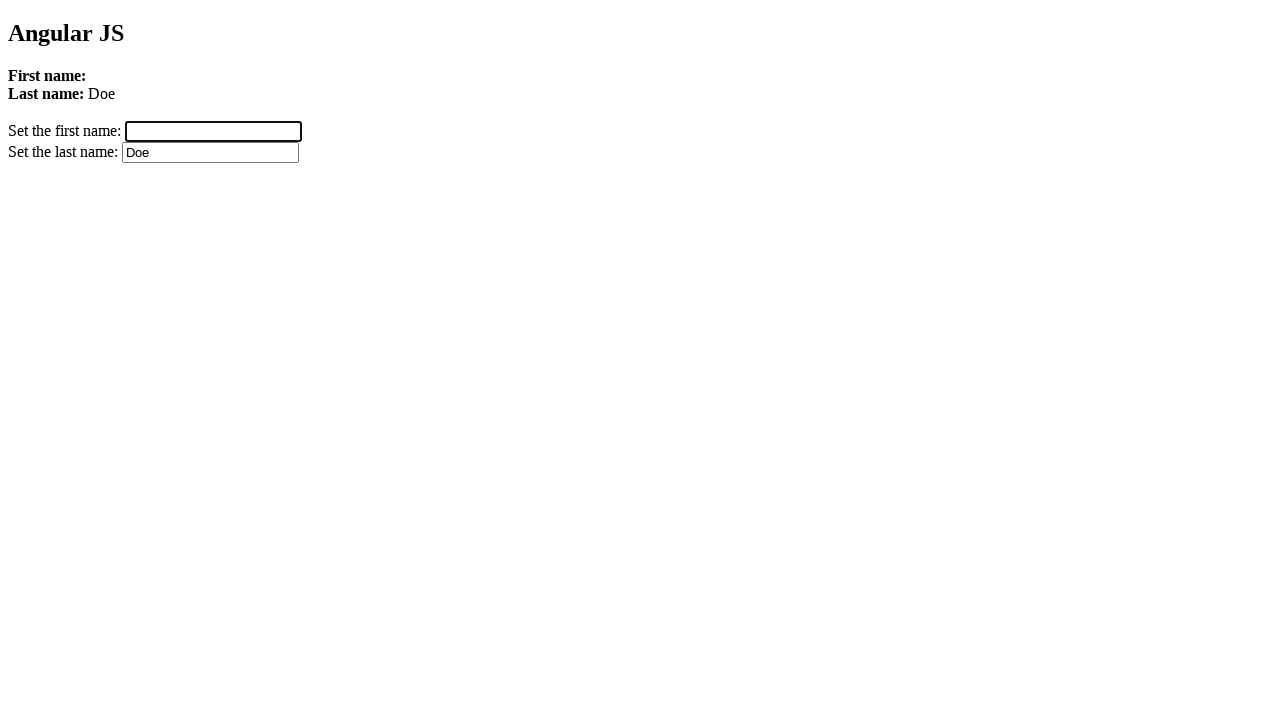

Filled name input field with 'evyatar' on xpath=/html/body/label[1]/input
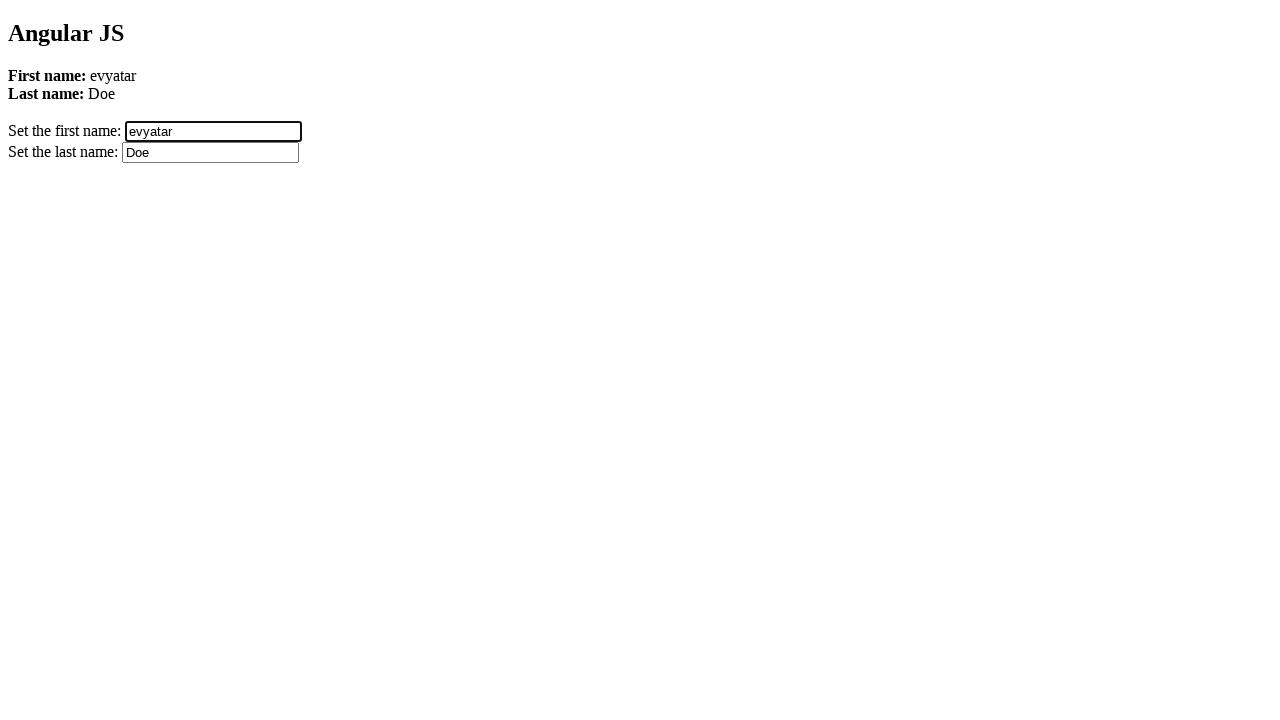

Verified name input field contains 'evyatar'
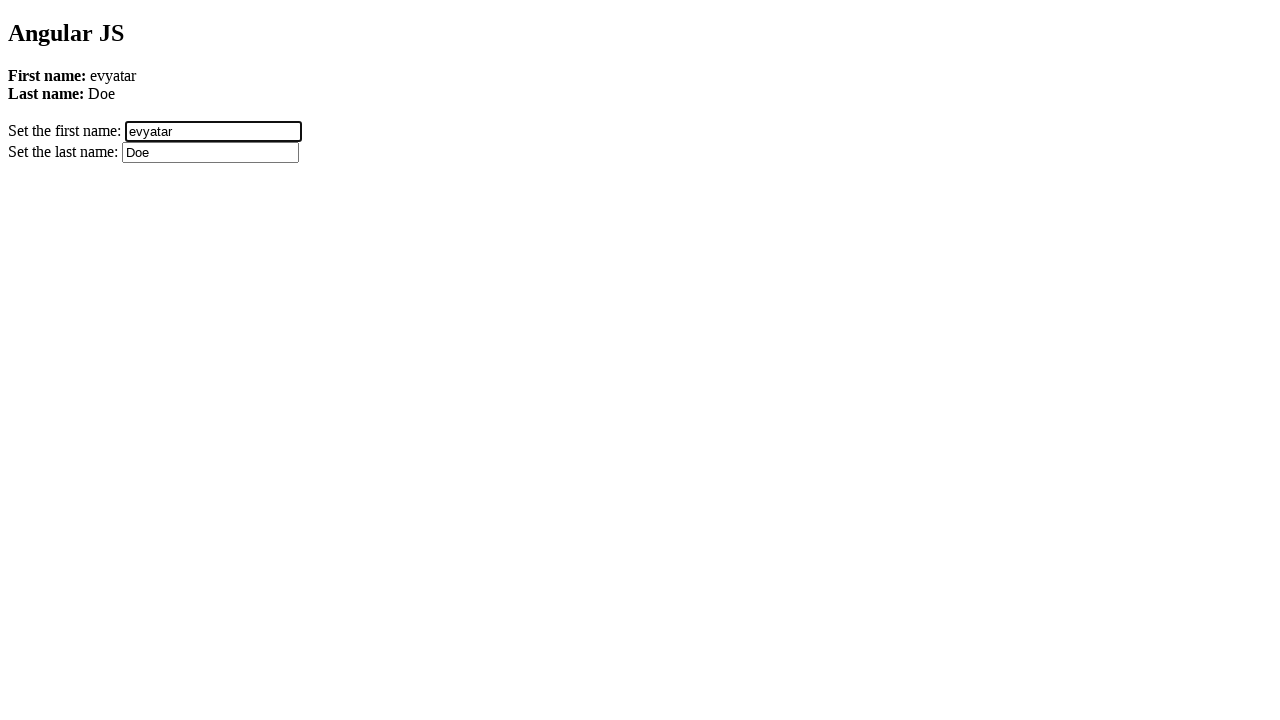

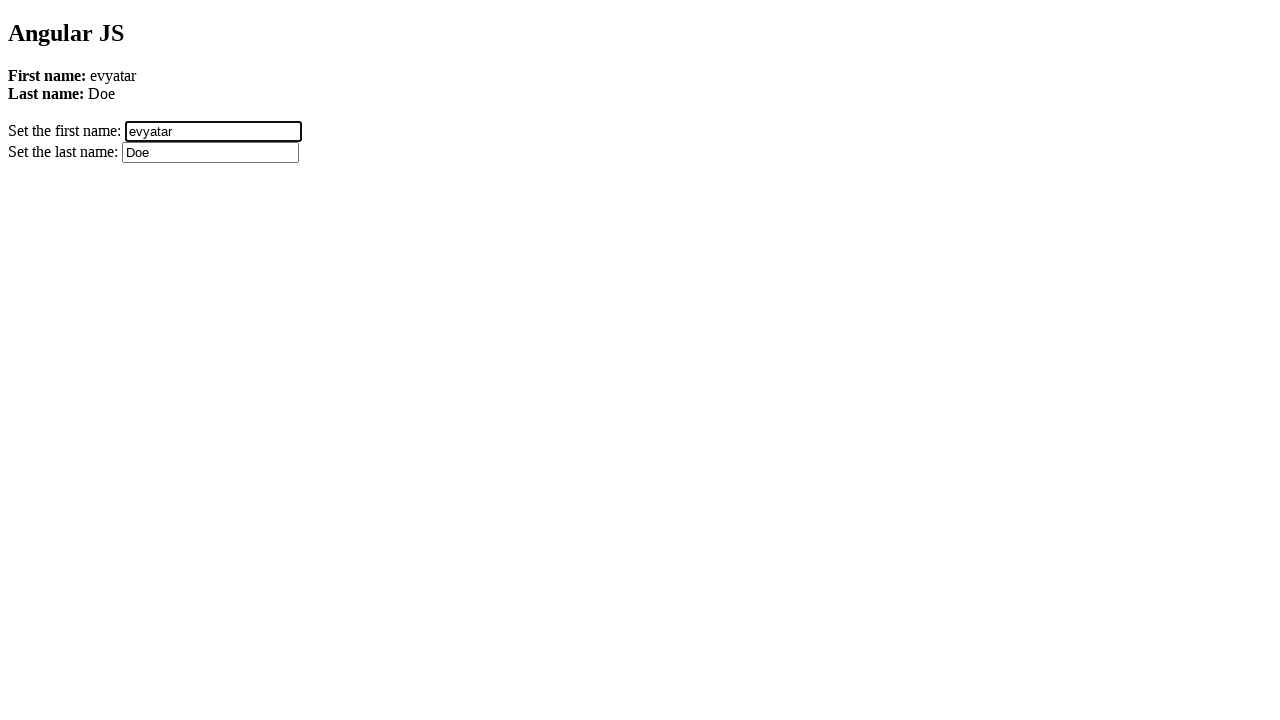